Tests a text box form by filling in user name, email, current address, and permanent address fields, then submitting the form and verifying the output displays the entered information.

Starting URL: https://demoqa.com/text-box

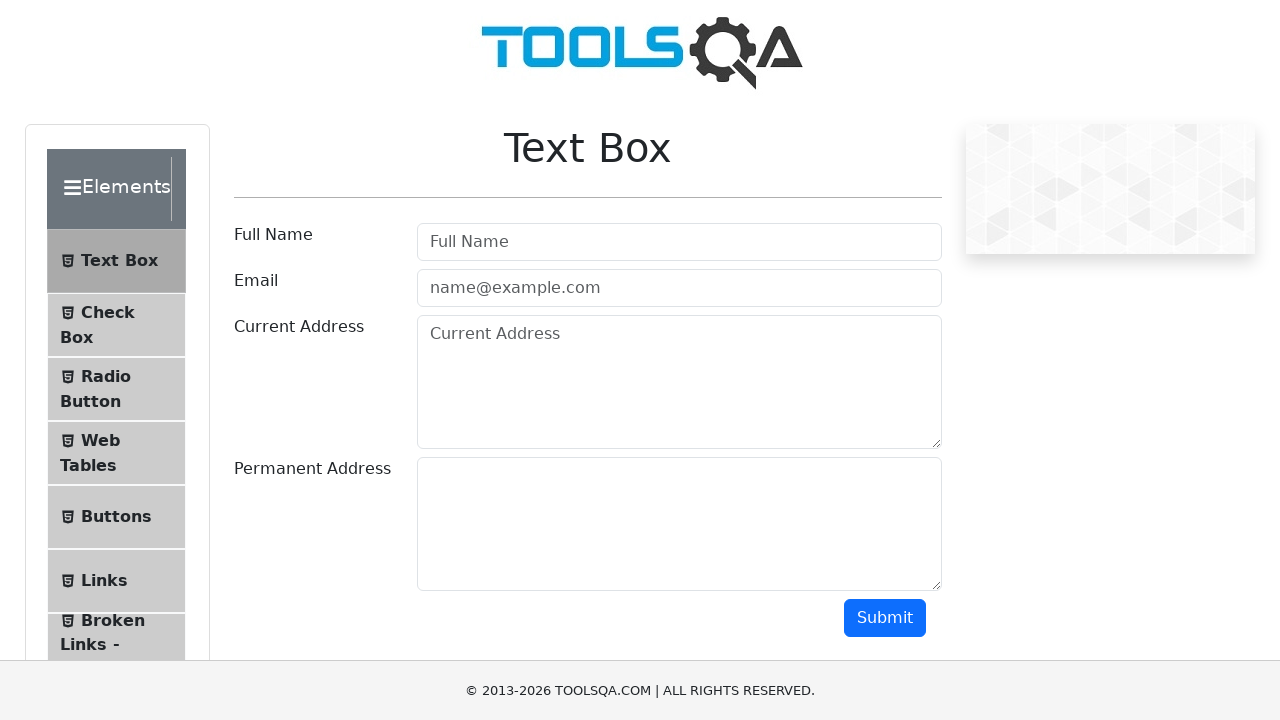

Filled user name field with 'John Doe' on #userName
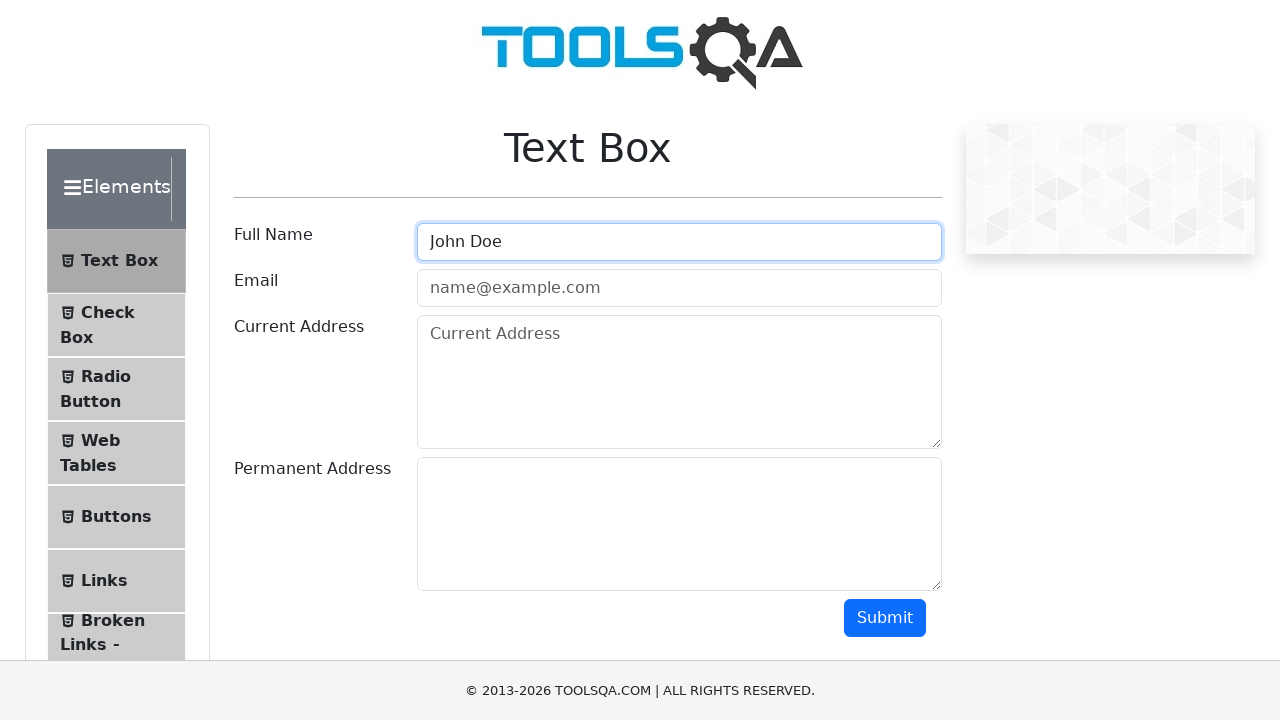

Filled email field with 'johndoe@example.com' on #userEmail
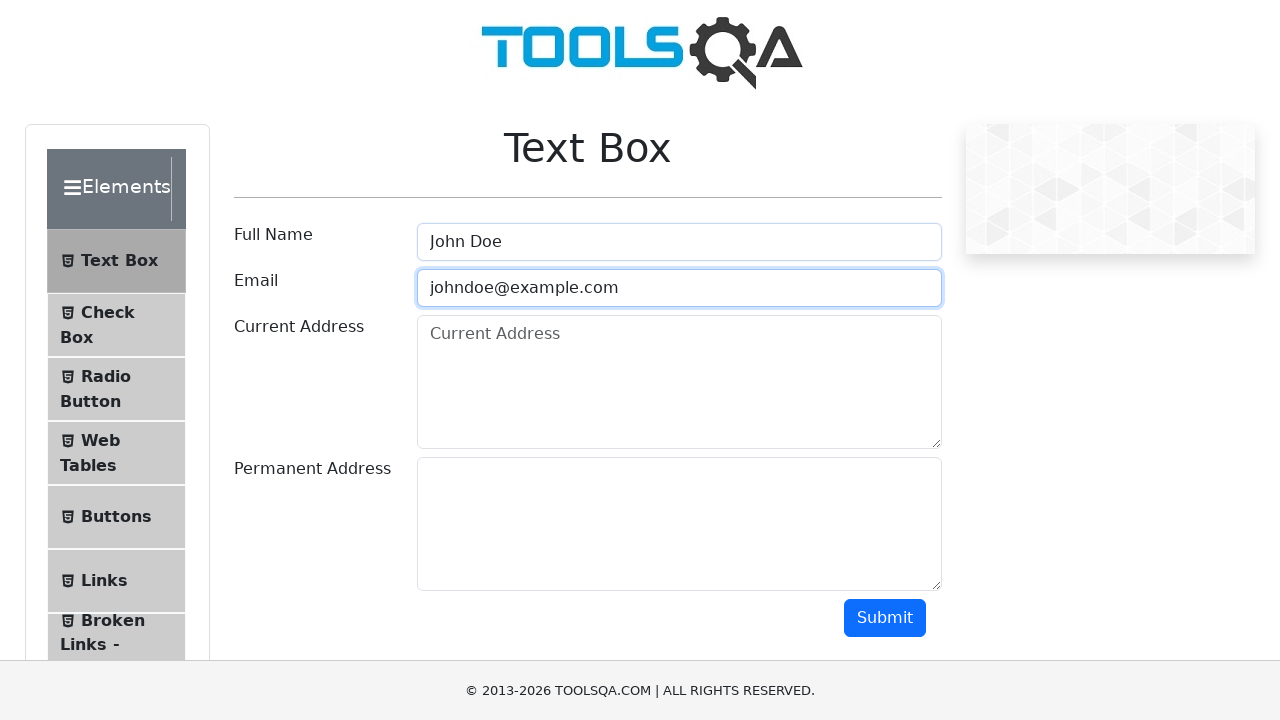

Filled current address field with '123 Main Street, Apt 4B' on #currentAddress
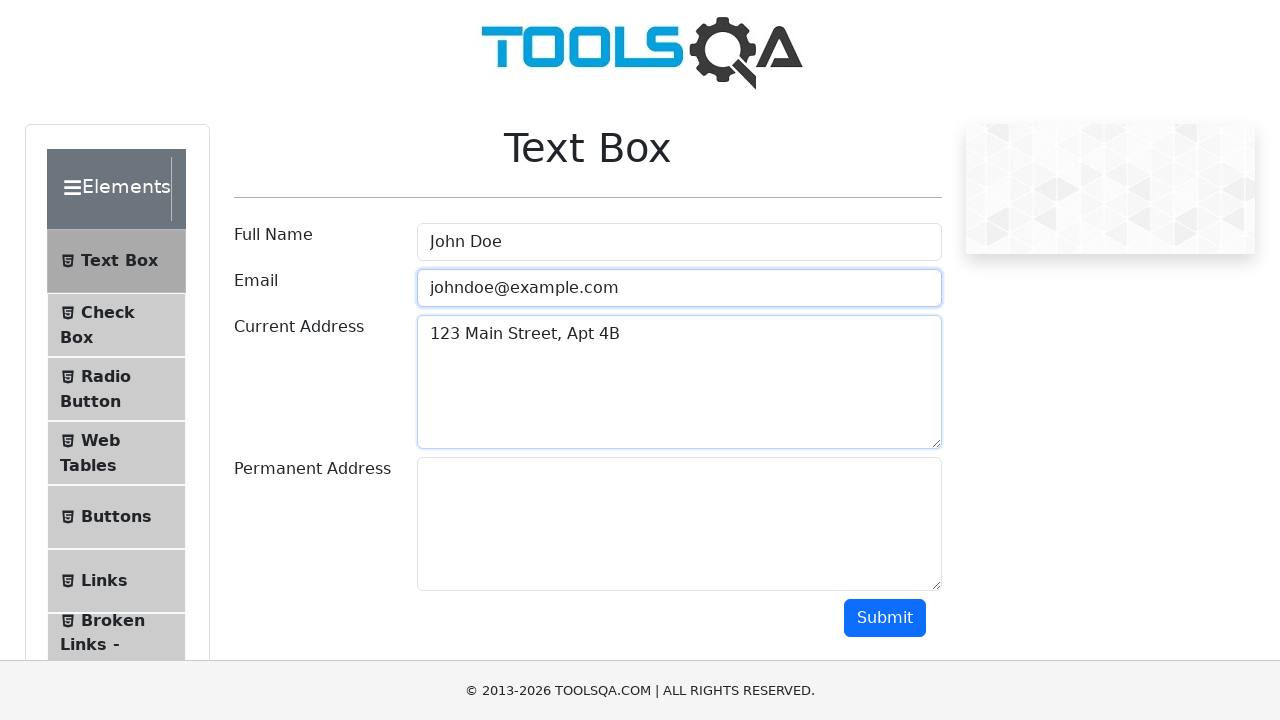

Filled permanent address field with '456 Oak Avenue, Suite 100' on #permanentAddress
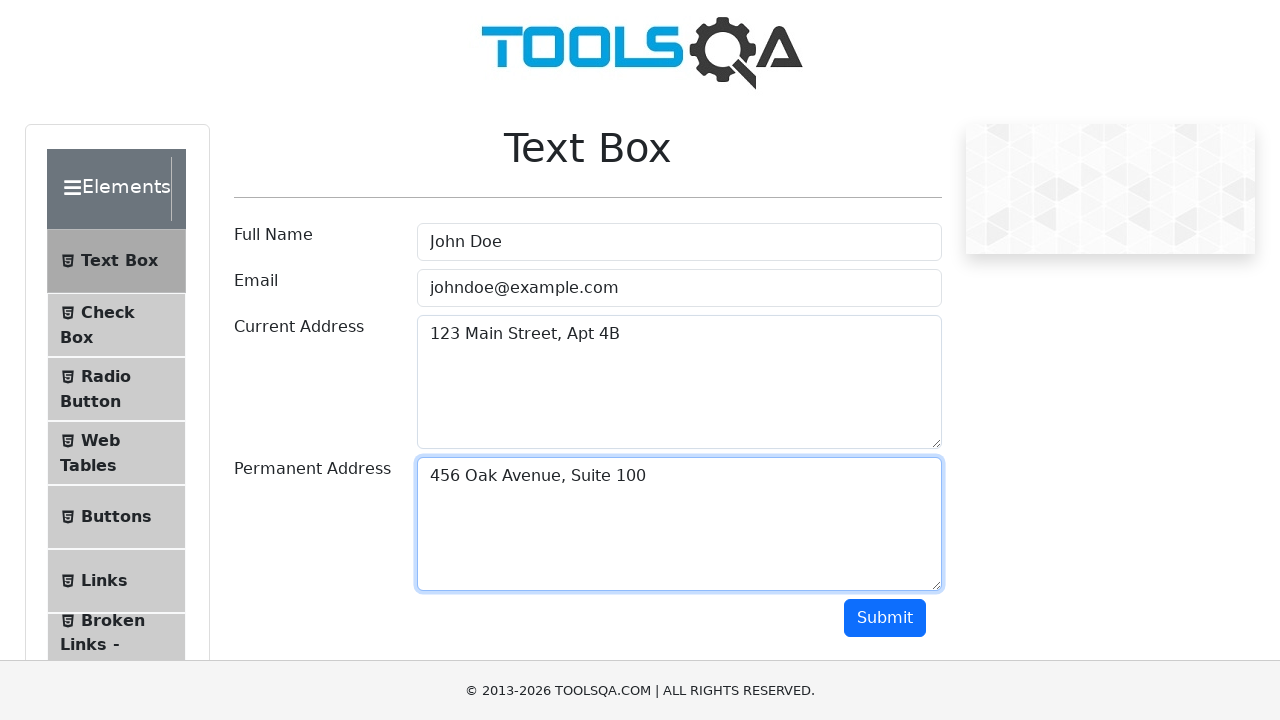

Clicked submit button to submit the form at (885, 618) on #submit
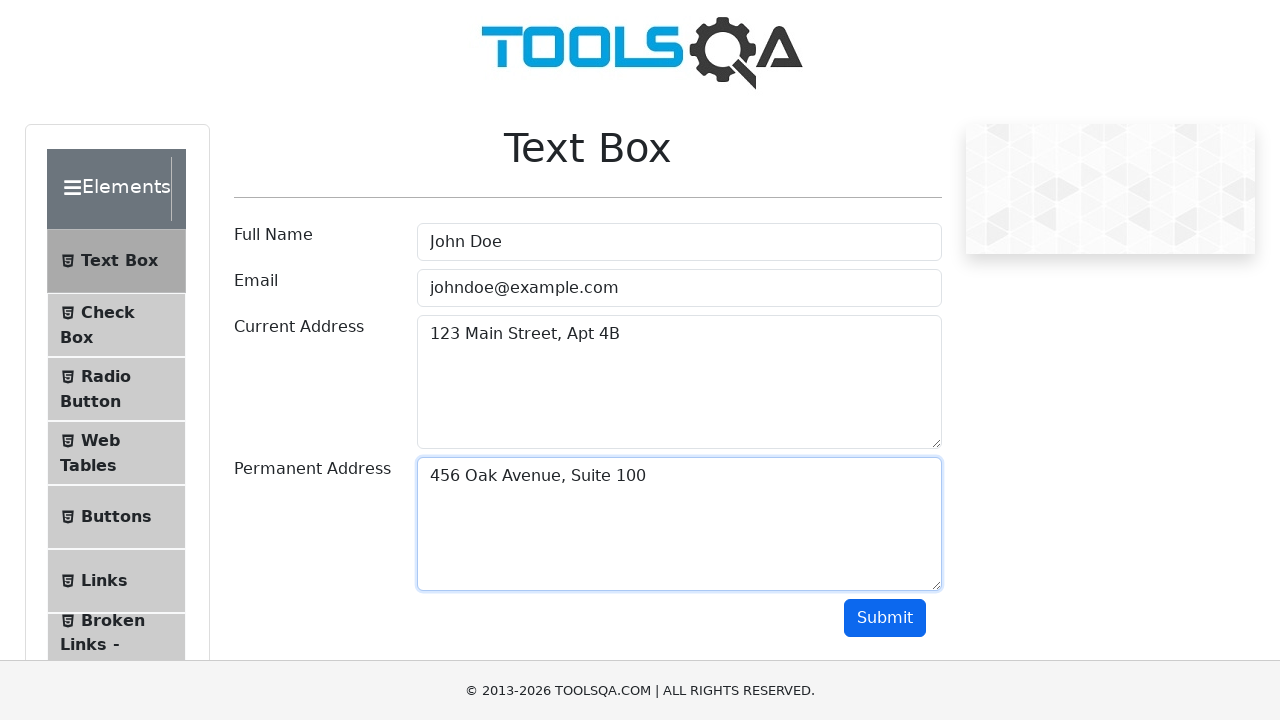

Output section appeared with submitted form data
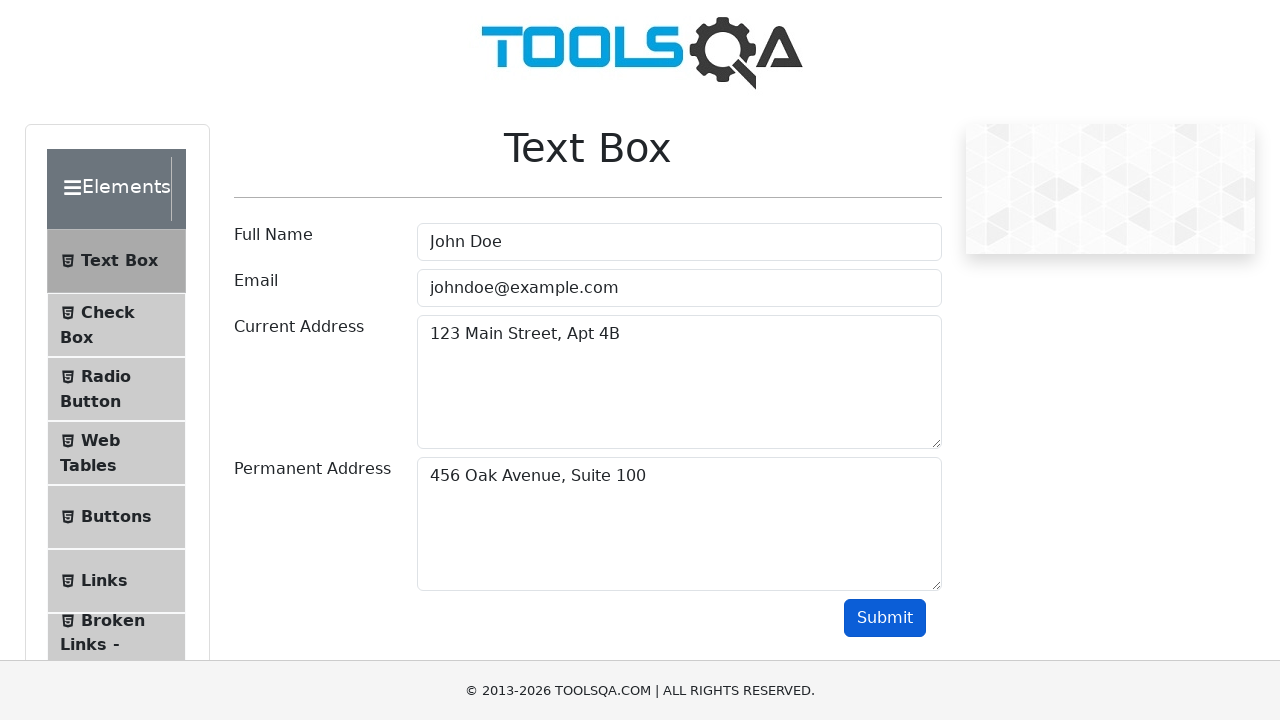

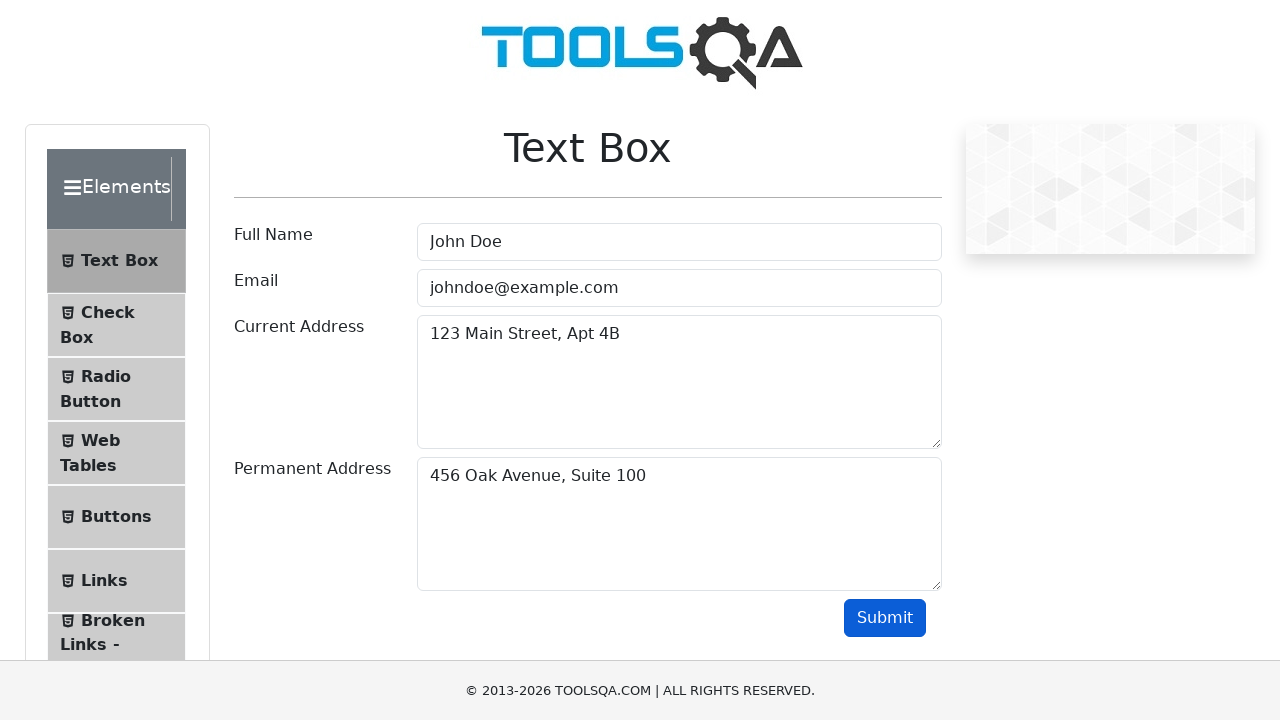